Opens the Macy's homepage and verifies the page loads successfully by waiting for the page to be ready.

Starting URL: https://macys.com

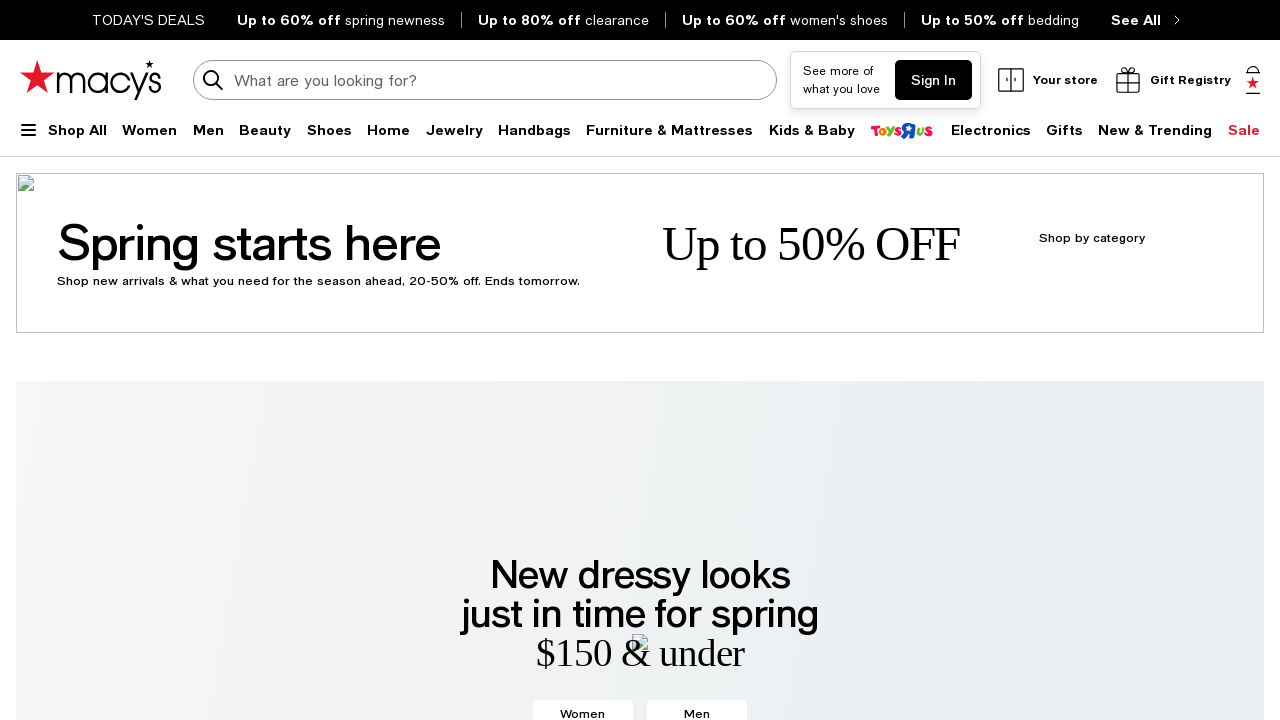

Navigated to Macy's homepage
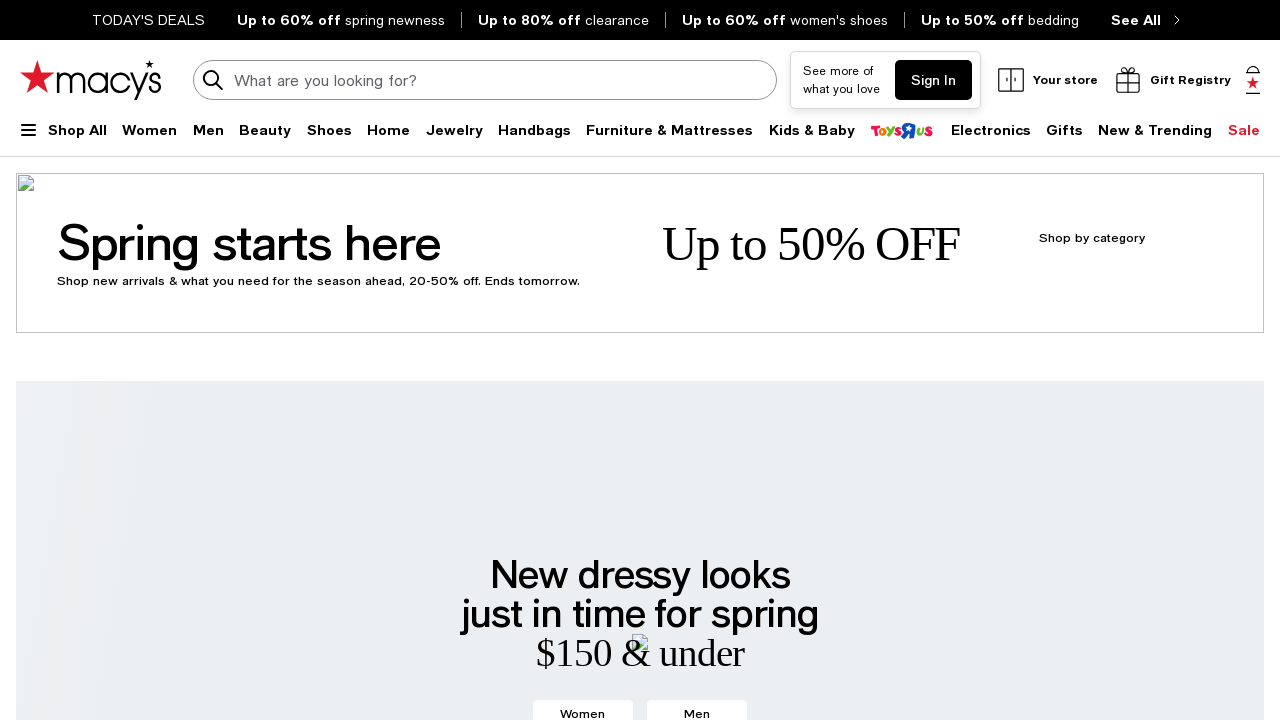

Page reached domcontentloaded state
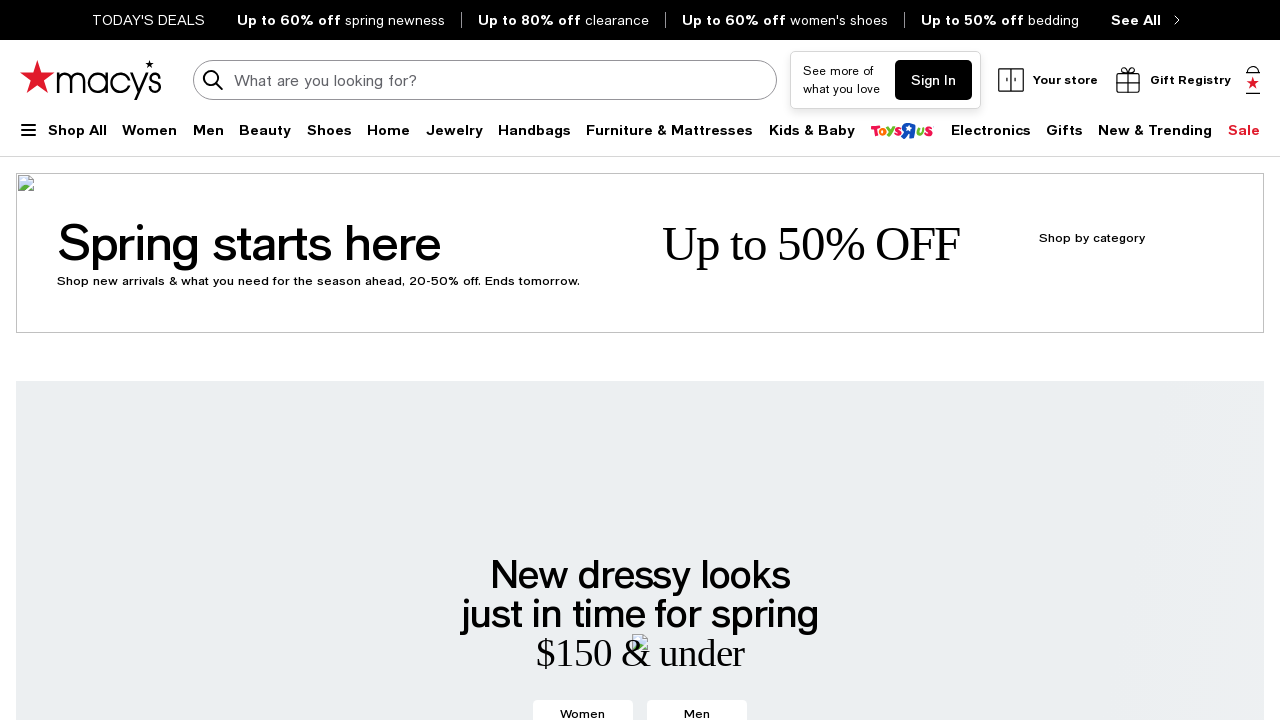

Body element is present and page loaded successfully
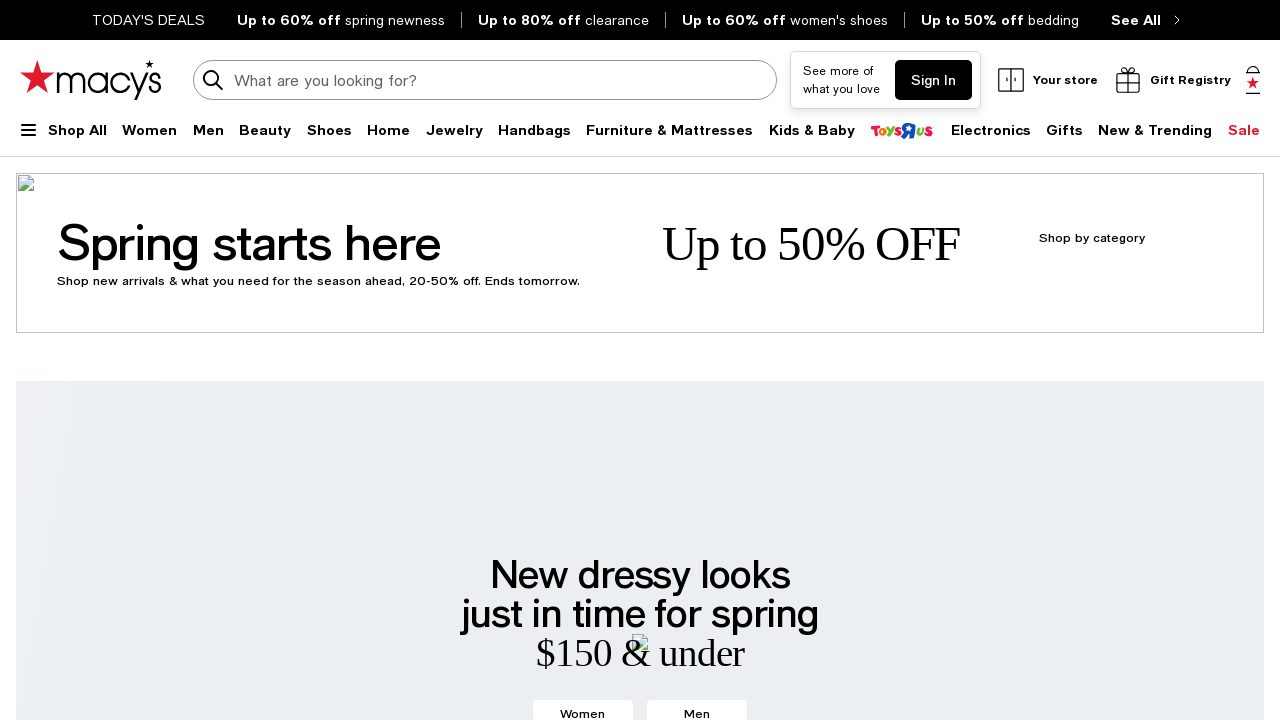

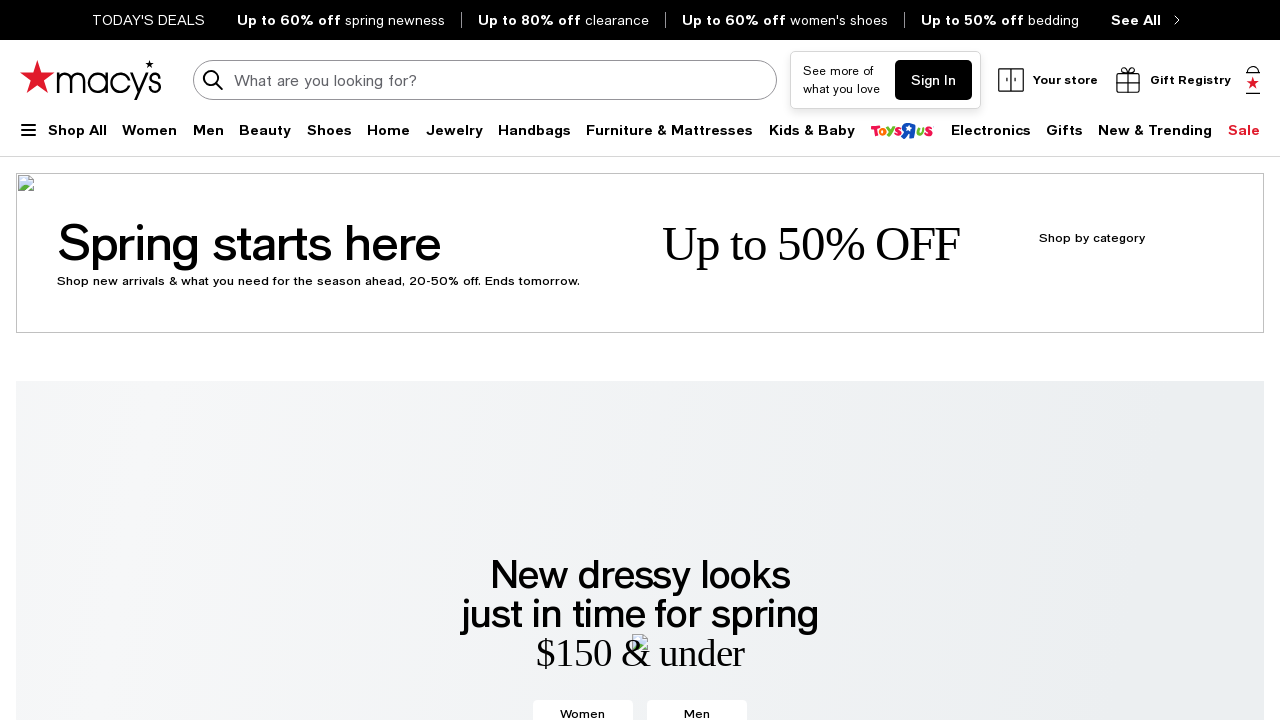